Tests product search results page on altex.ro by navigating directly to a search URL and verifying product listings are displayed.

Starting URL: https://altex.ro/cauta/?q=casti%20wireless

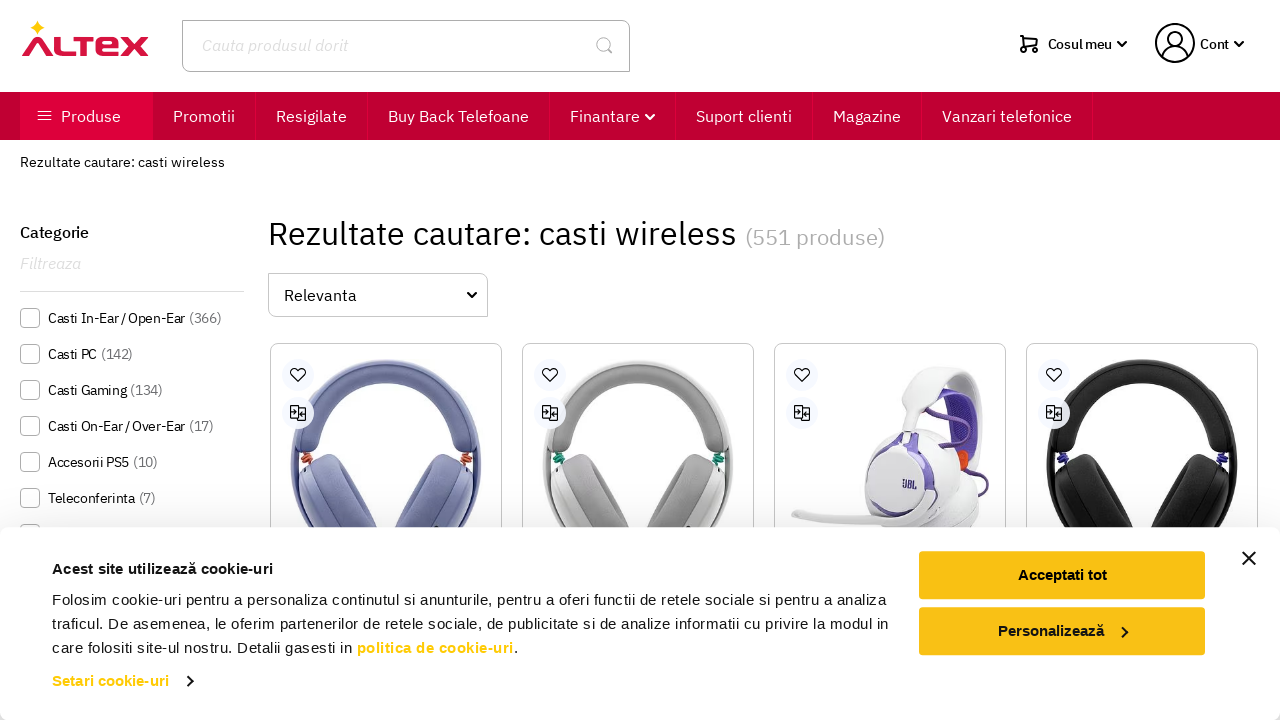

Waited for product listing to load on altex.ro search results
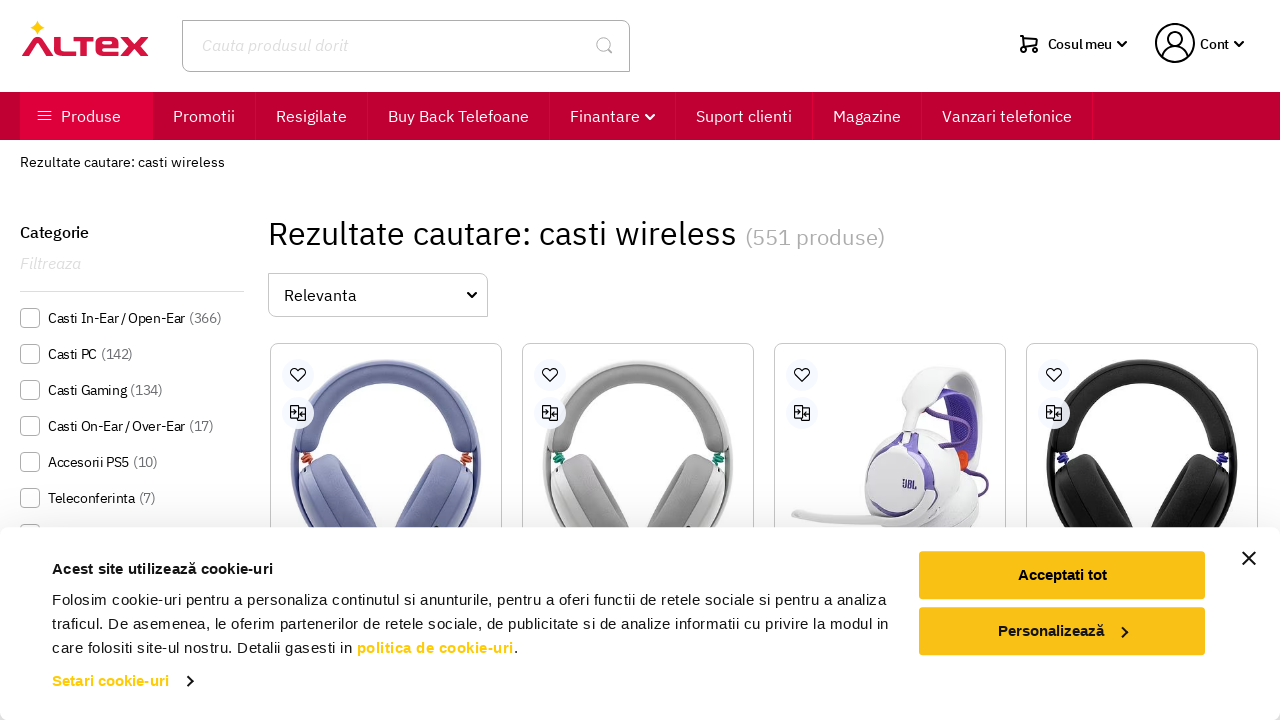

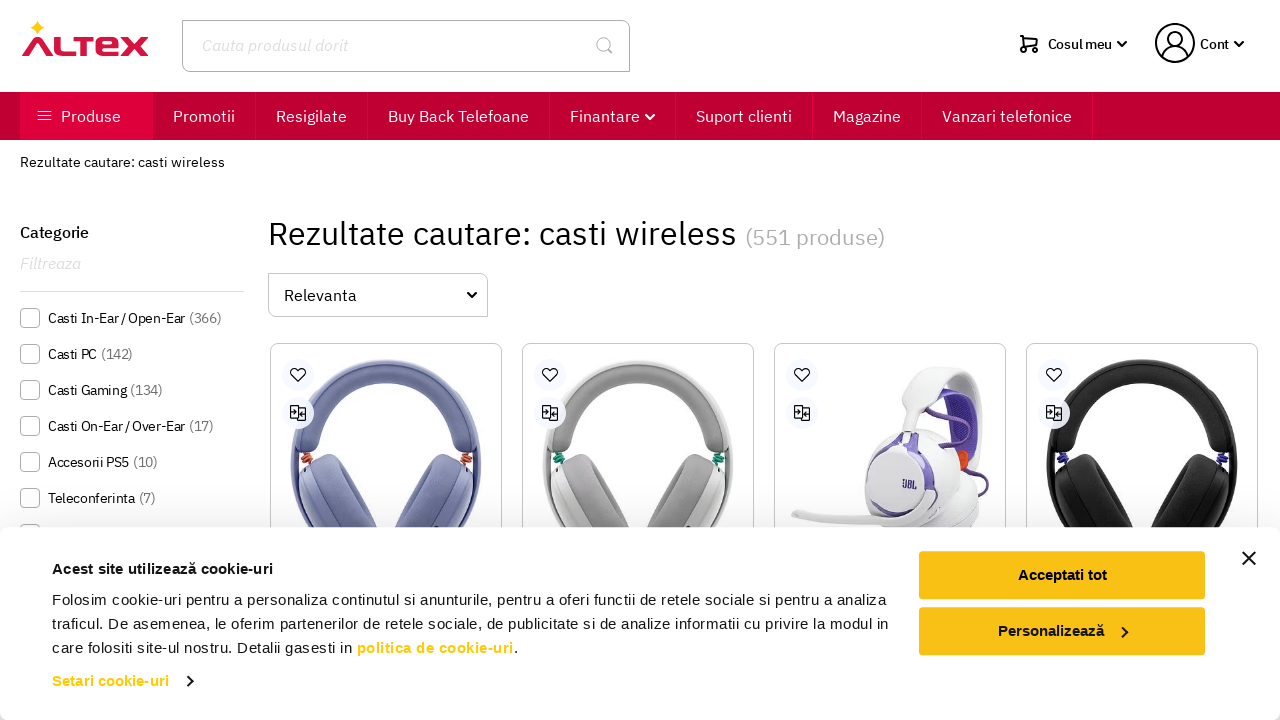